Tests mouse hover interactions by moving the cursor to different elements and positions, verifying that the input field updates accordingly

Starting URL: http://sahitest.com/demo/mouseover.htm

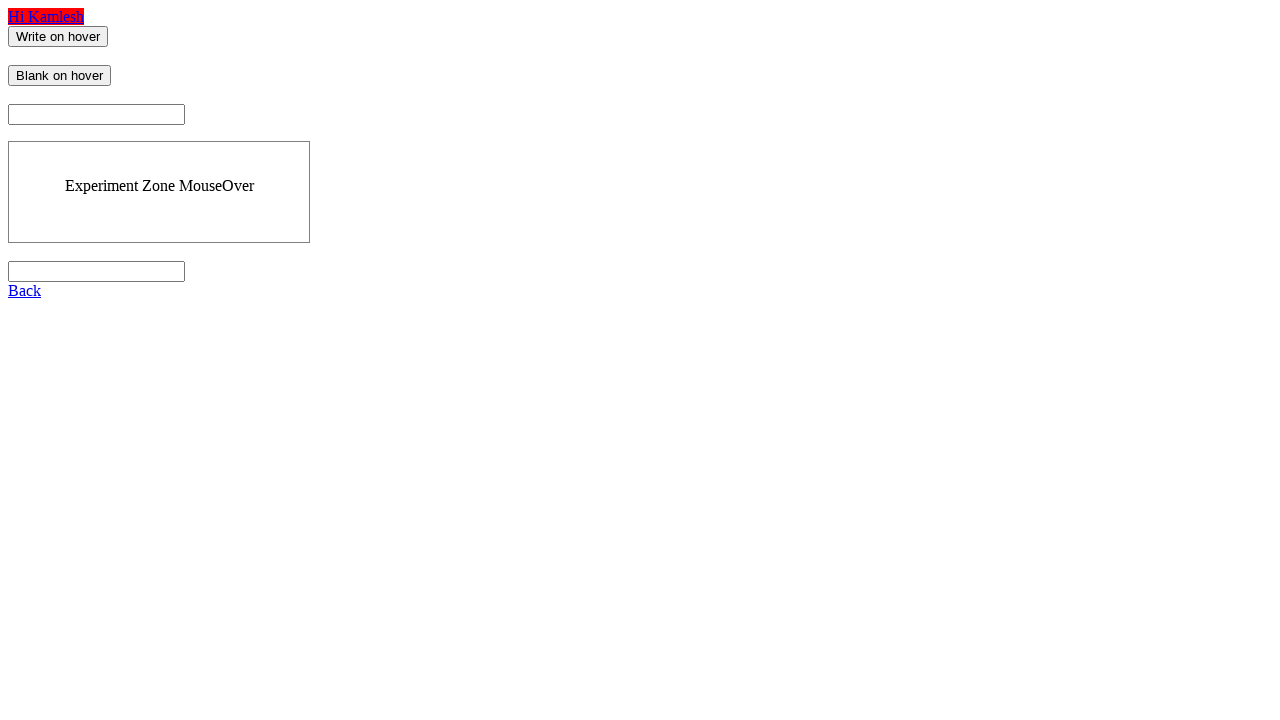

Located 'Write on hover' button element
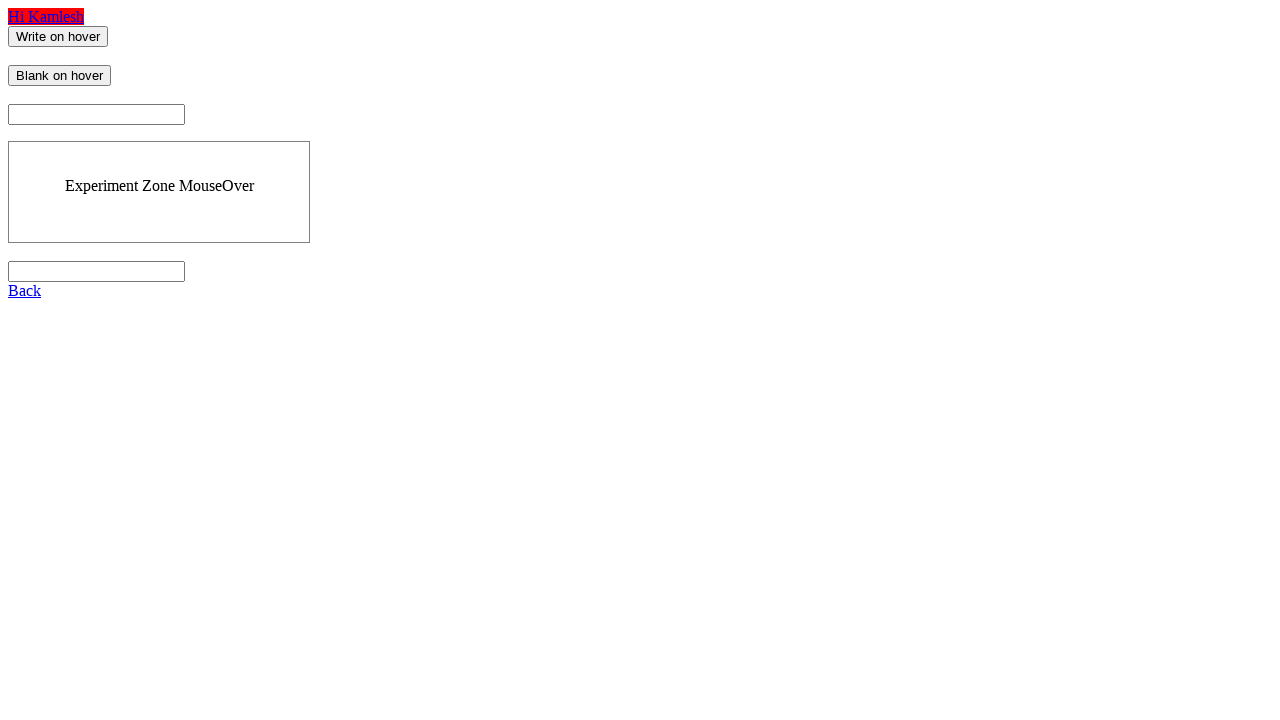

Located 'Blank on hover' button element
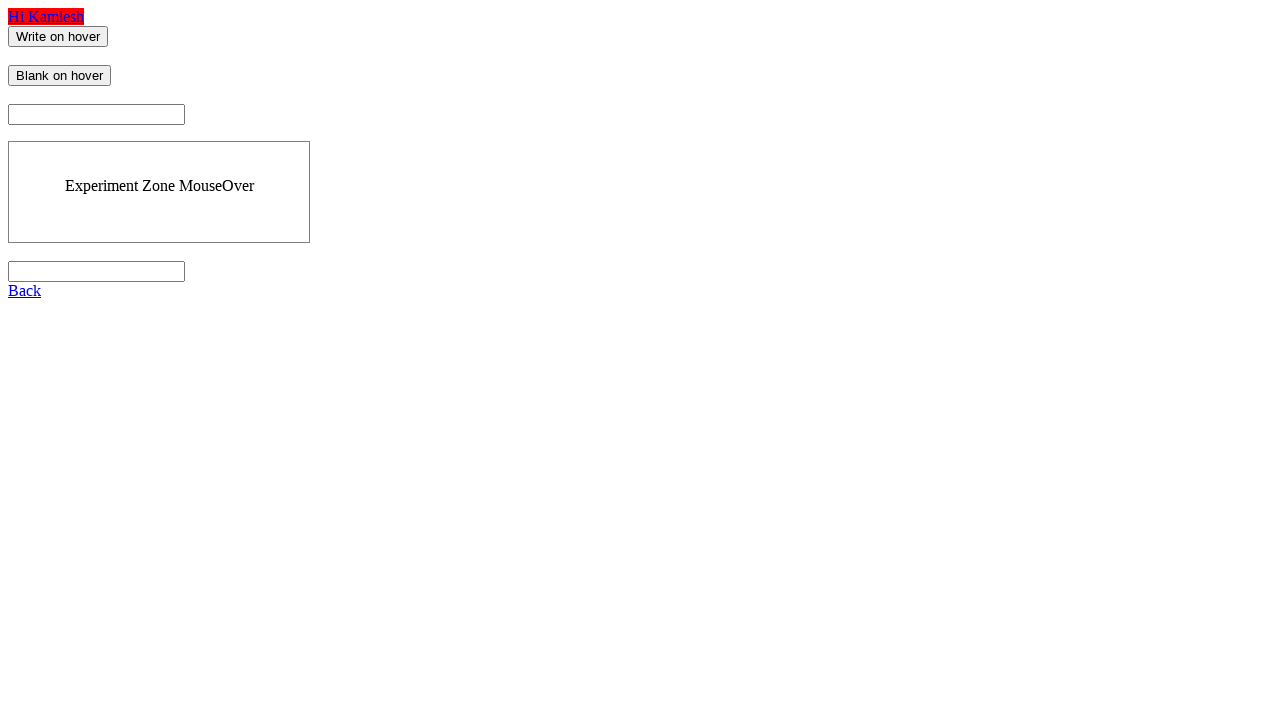

Located result input field
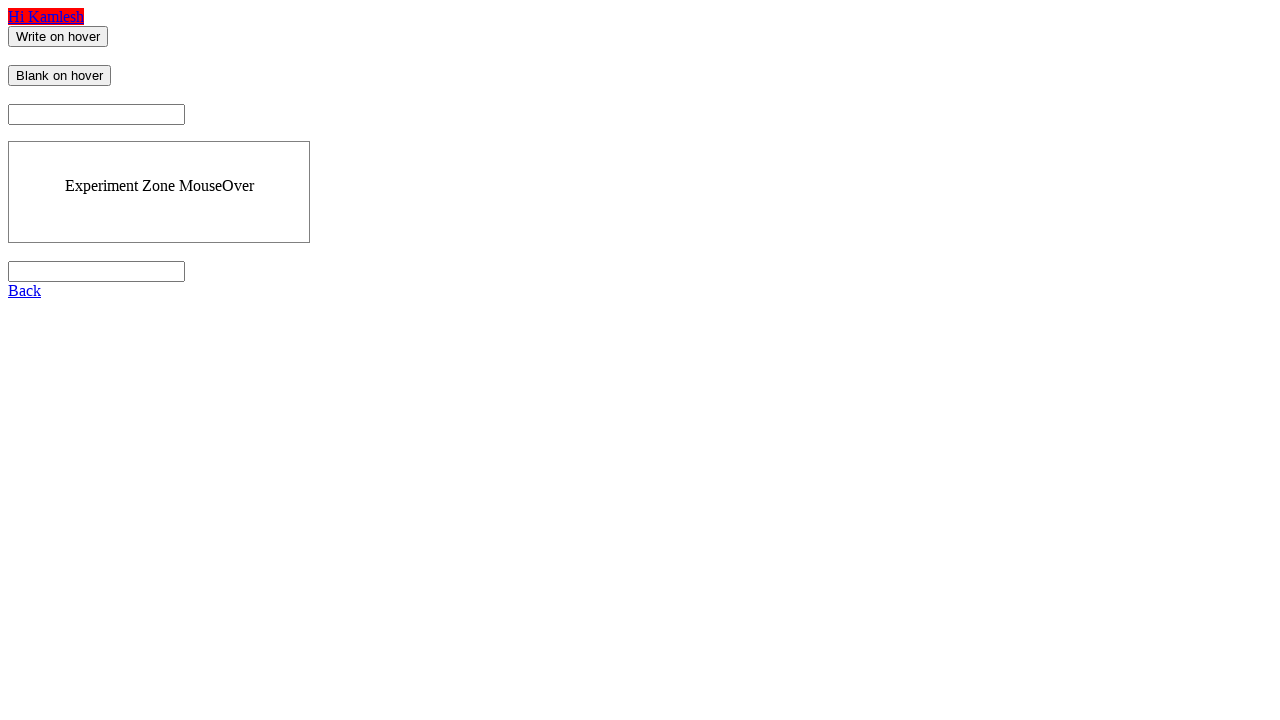

Hovered over 'Write on hover' button to trigger text in result field at (58, 36) on xpath=//input[@value="Write on hover"]
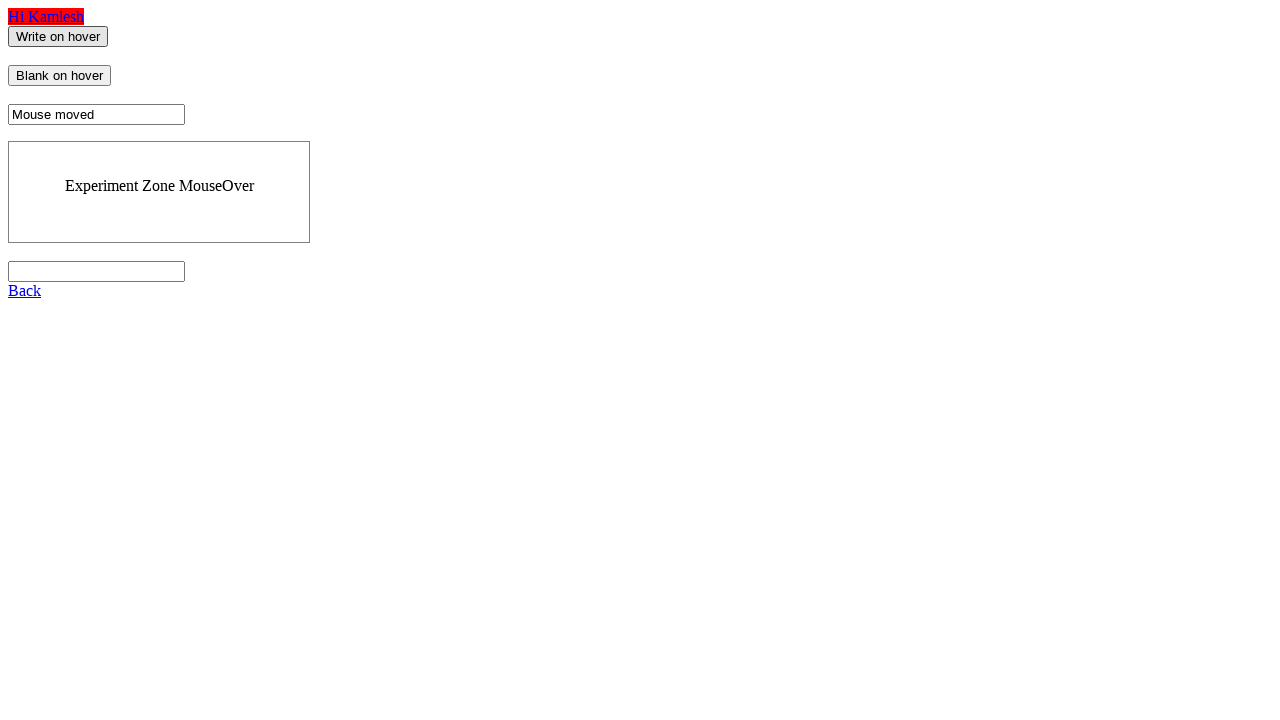

Moved mouse to offset position relative to 'Write on hover' button at (18, 76)
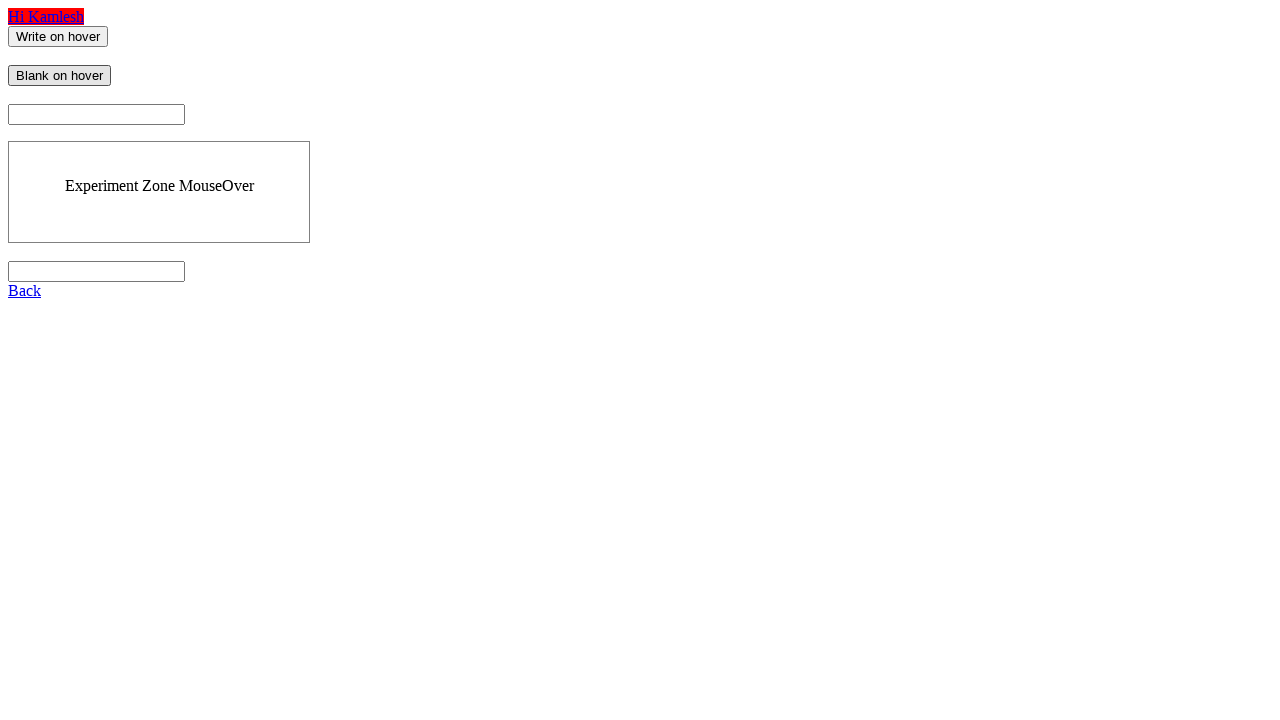

Hovered over 'Blank on hover' button to clear result field at (60, 76) on xpath=//input[@value="Blank on hover"]
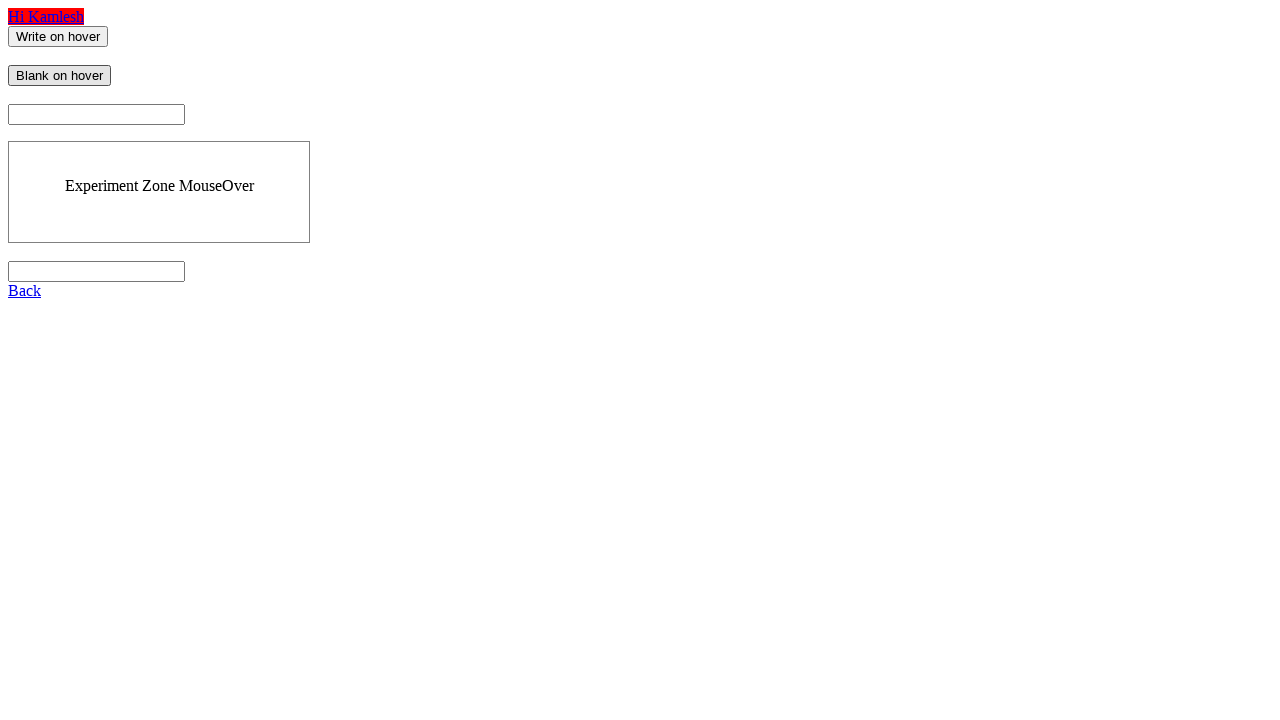

Moved mouse to offset position relative to 'Blank on hover' button at (18, 25)
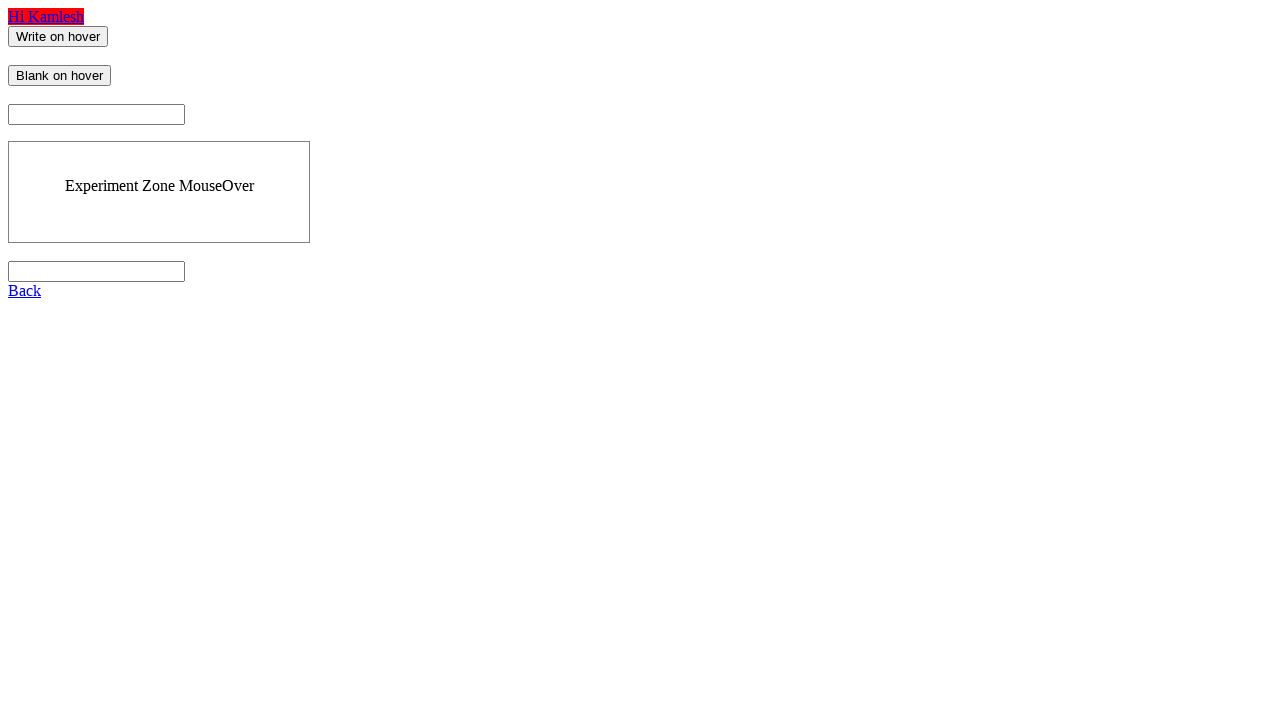

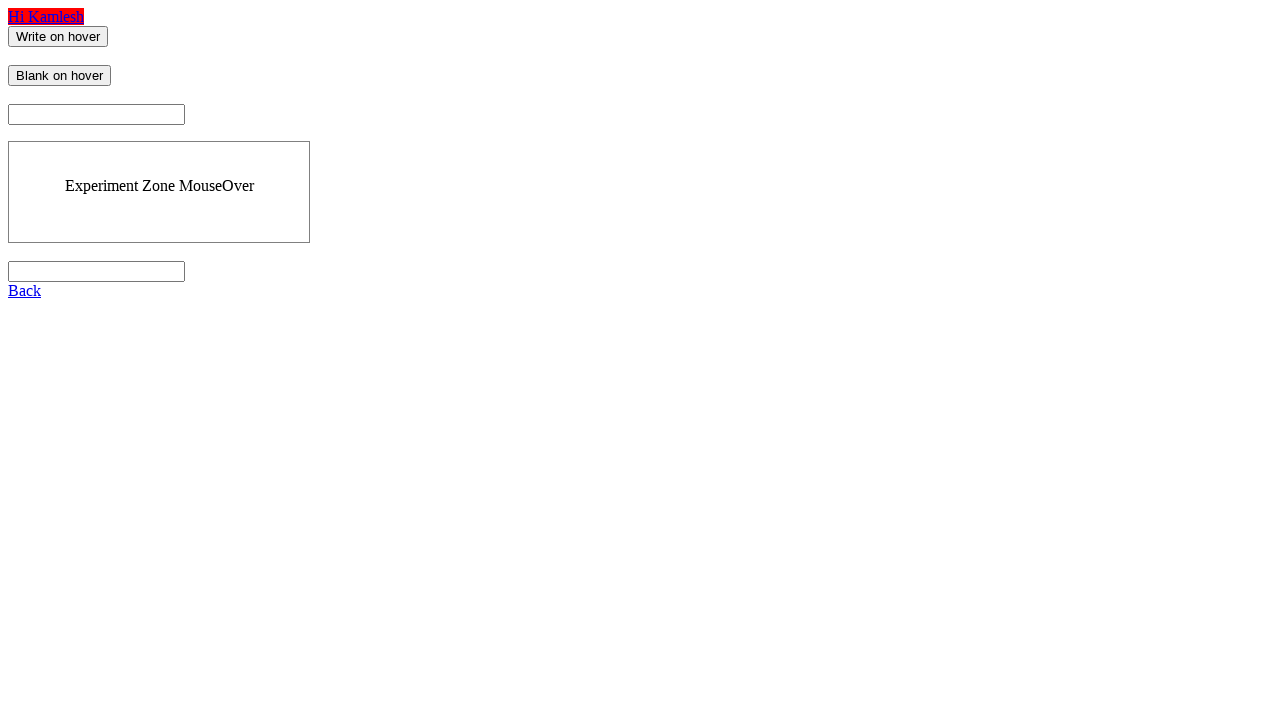